Tests JavaScript confirm dialog interaction on W3Schools try-it editor by clicking the Try it button, accepting the alert, and verifying the result text

Starting URL: https://www.w3schools.com/js/tryit.asp?filename=tryjs_confirm

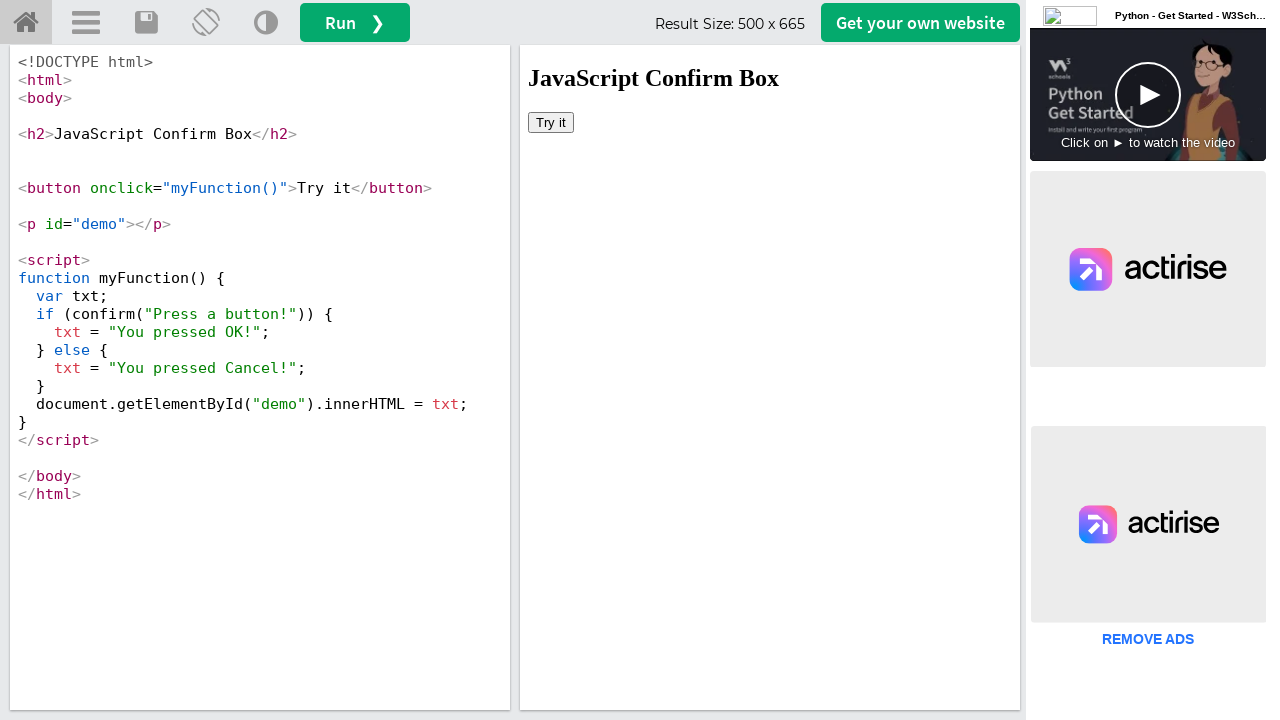

Located iframe#iframeResult containing the demo
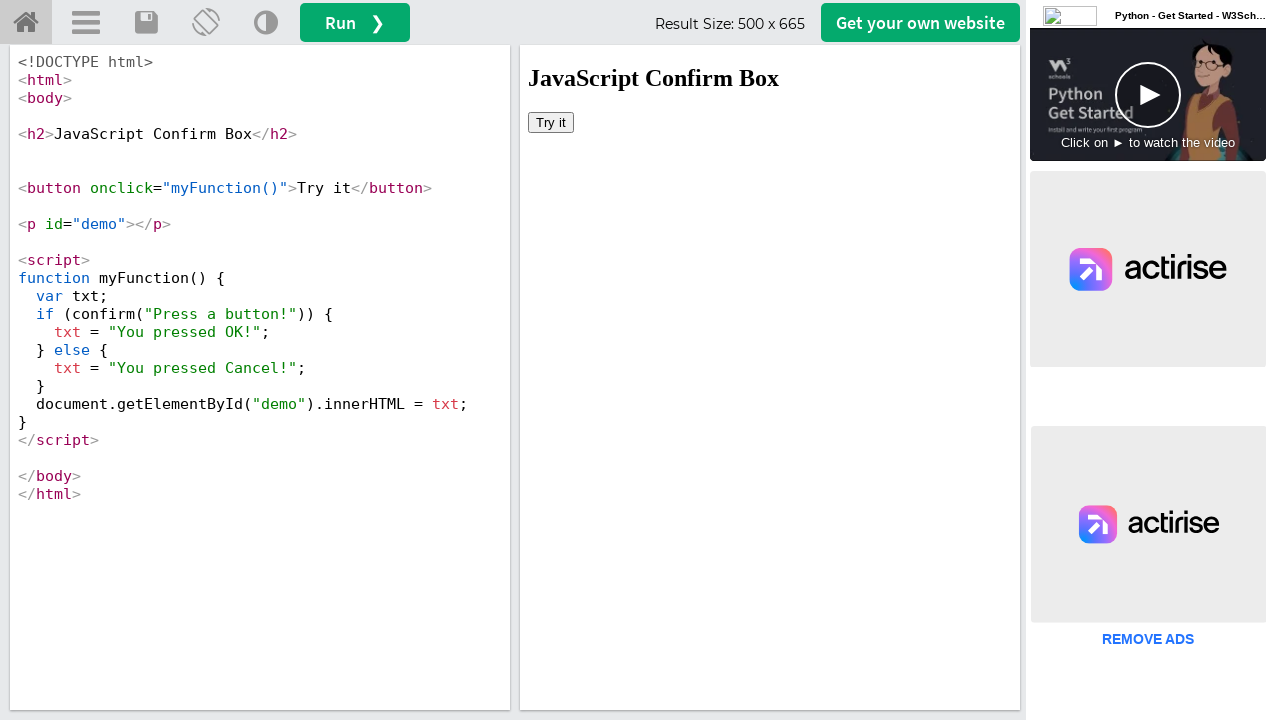

Clicked the 'Try it' button inside the iframe at (551, 122) on iframe#iframeResult >> internal:control=enter-frame >> button:text('Try it')
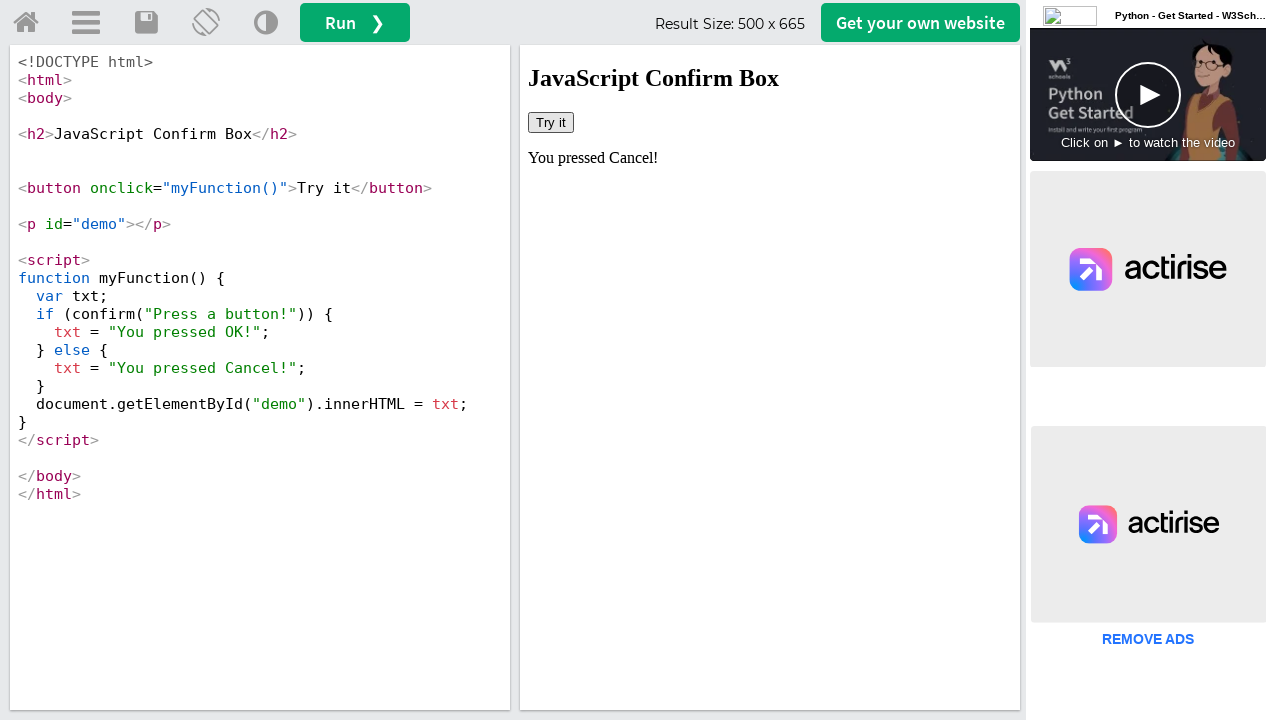

Set up dialog handler to accept confirm dialogs
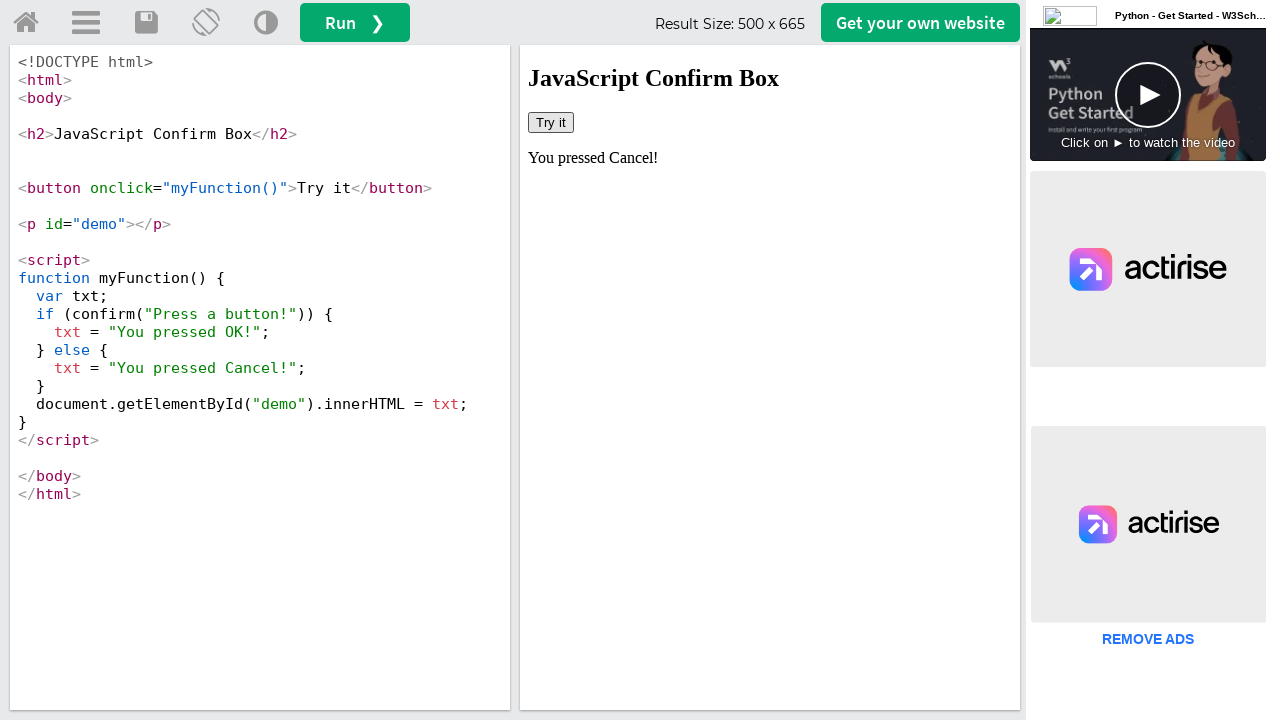

Result text element p#demo appeared in the iframe
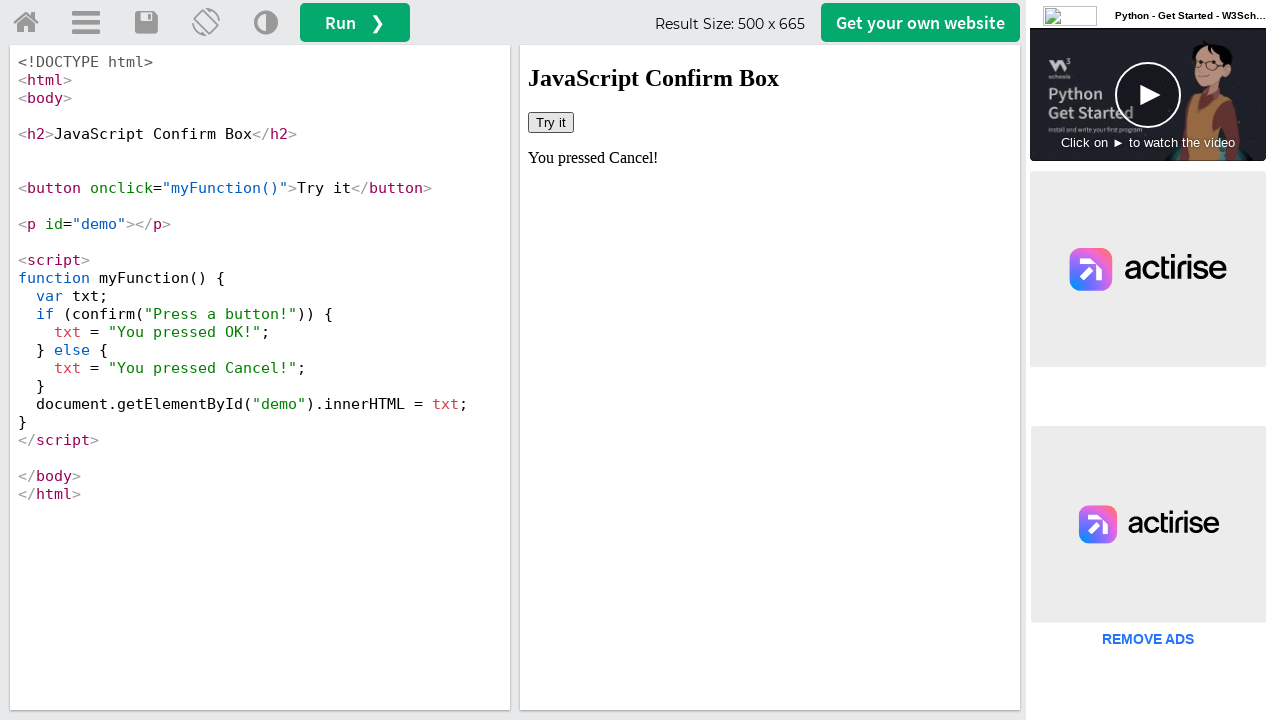

Retrieved result text: 'You pressed Cancel!'
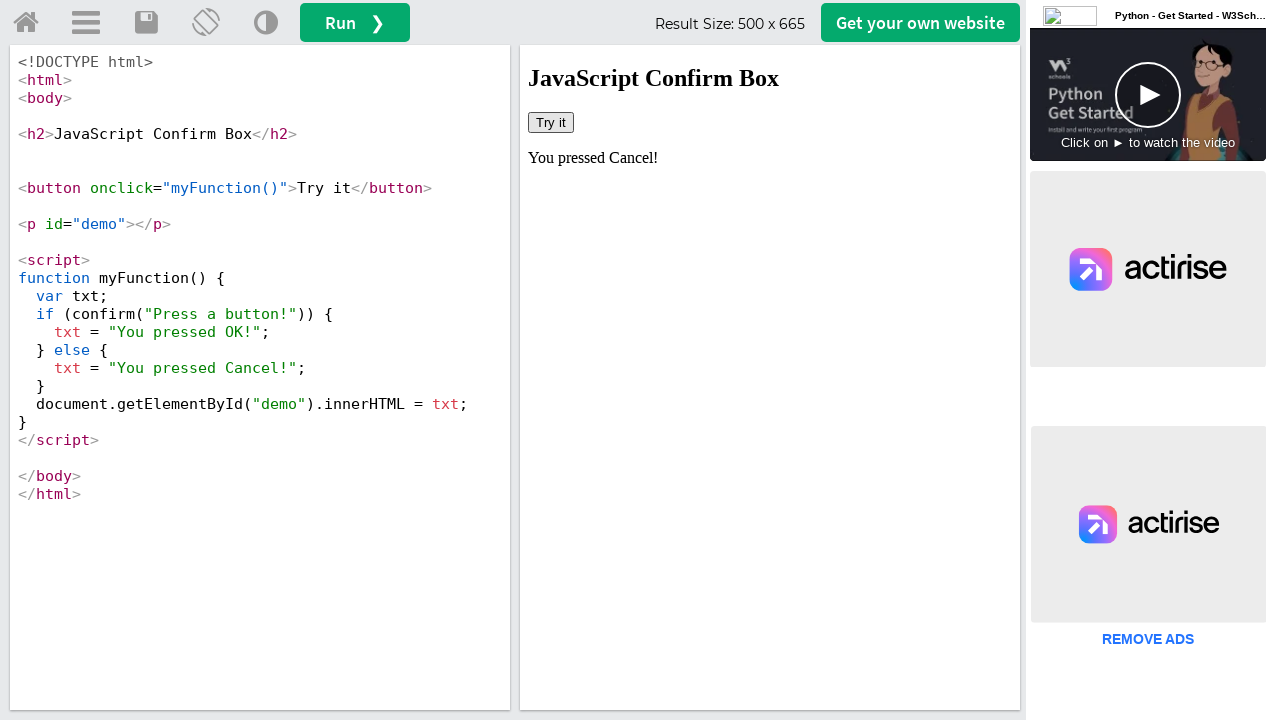

Verified: 'pressed' found in result text - JavaScript confirm dialog was accepted
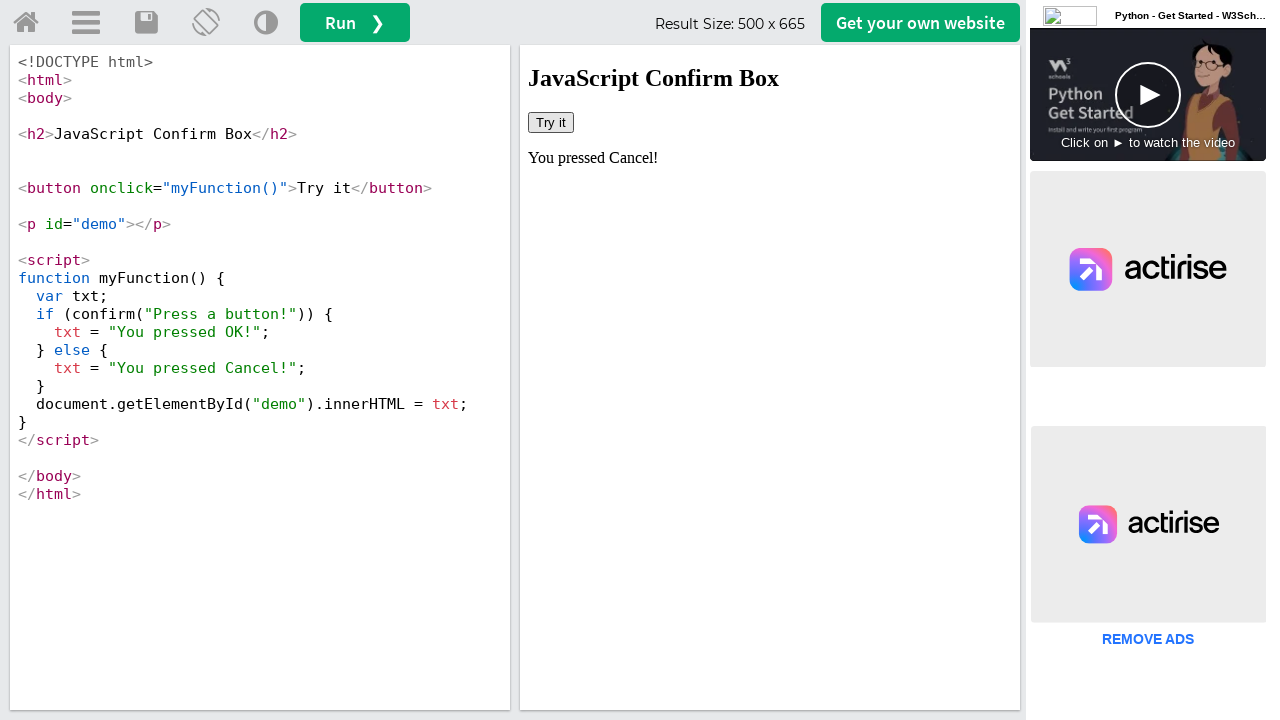

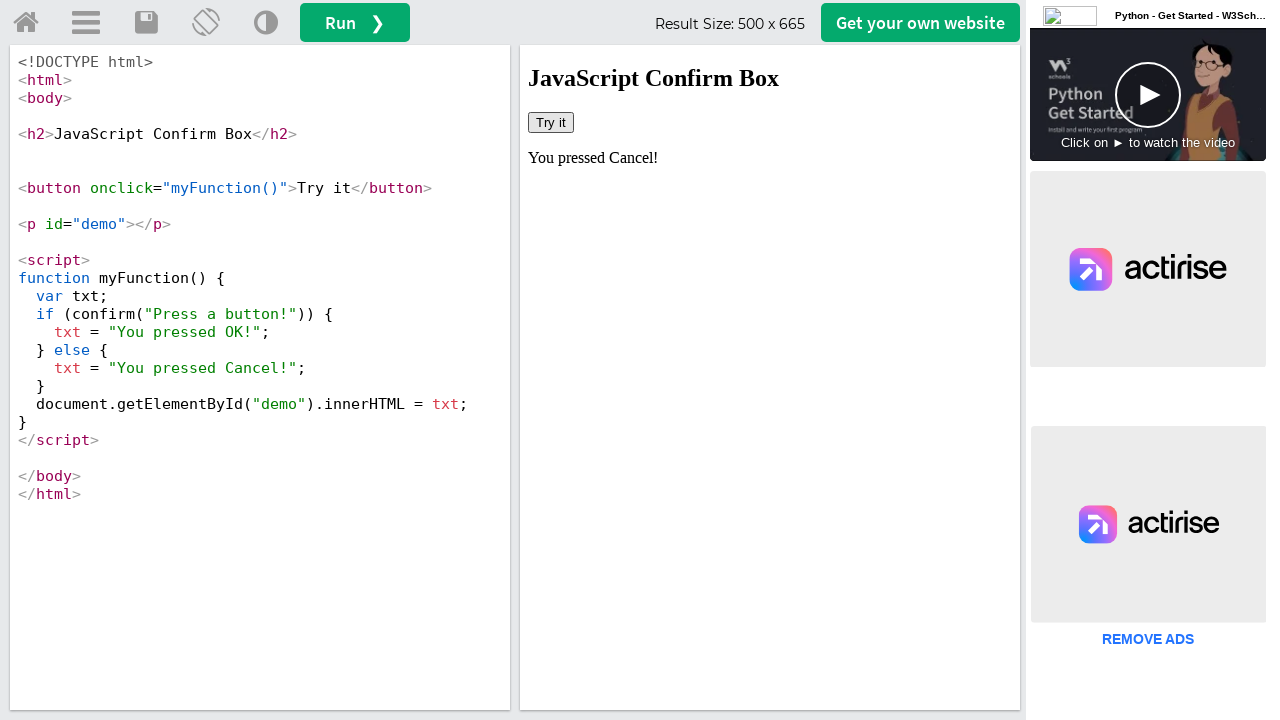